Navigates to the Syntax Projects website and verifies the page loads successfully by checking the current URL.

Starting URL: https://syntaxprojects.com

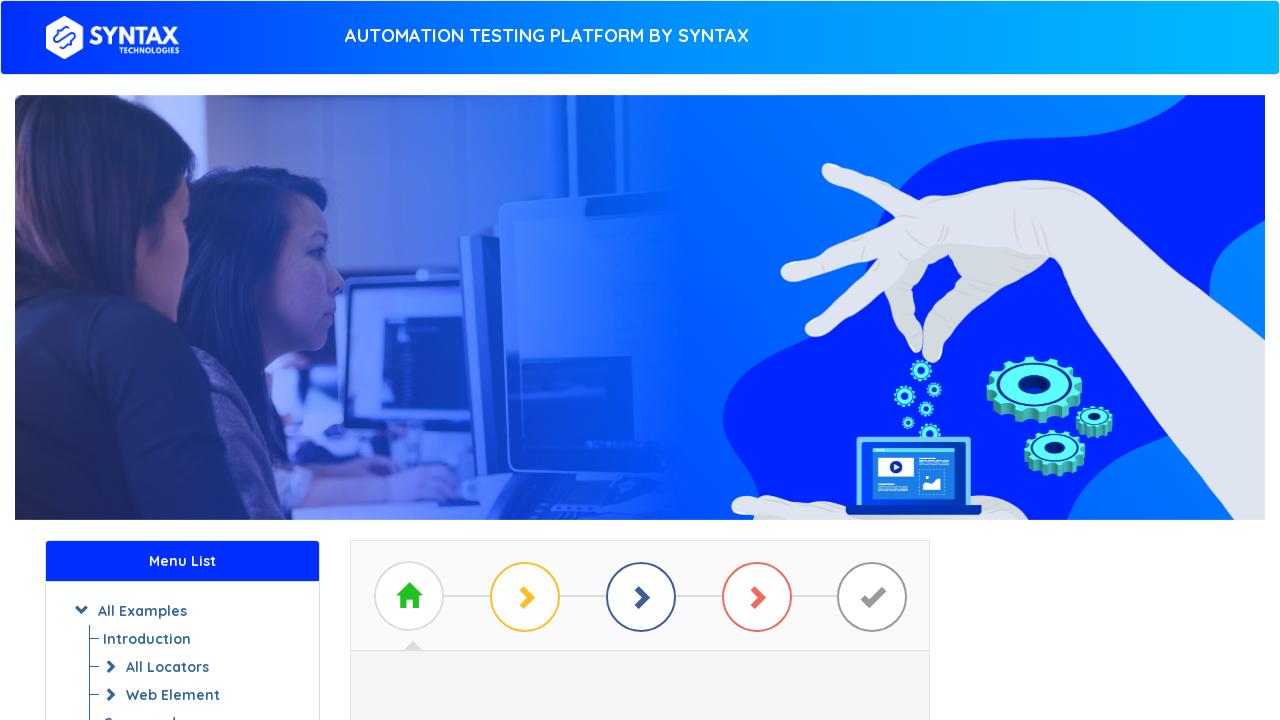

Navigated to https://syntaxprojects.com
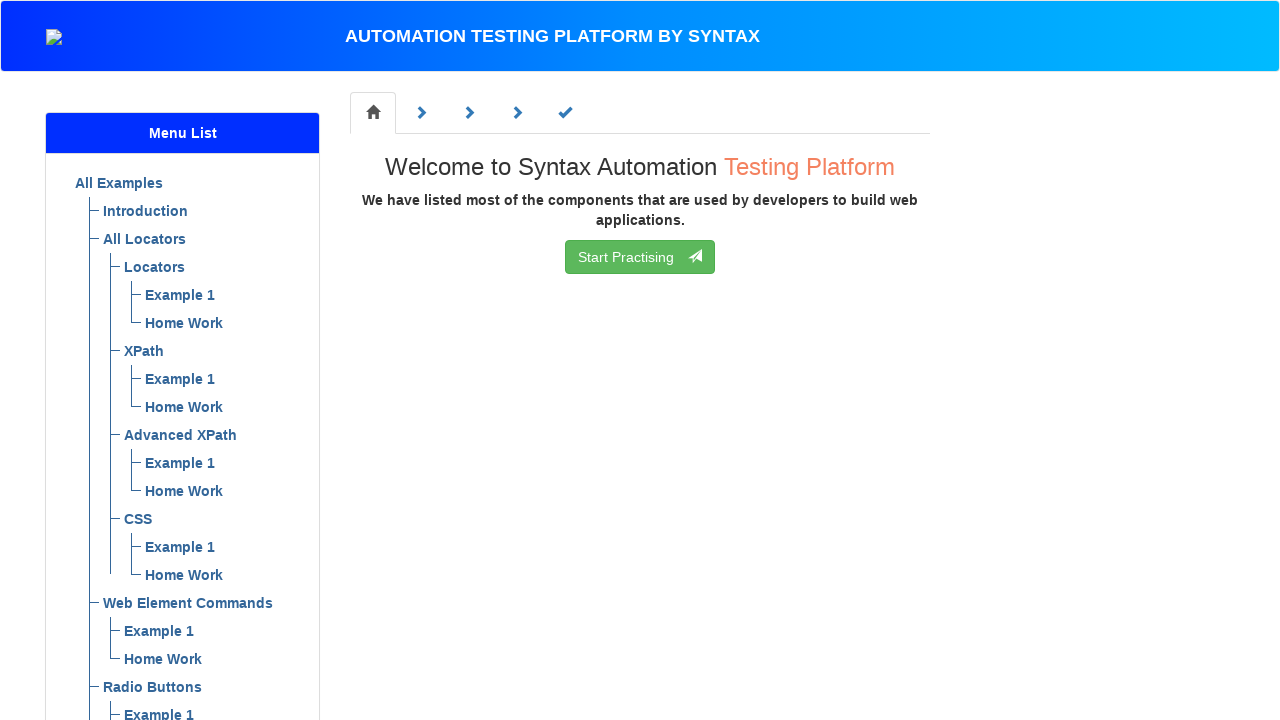

Page fully loaded (DOM content loaded)
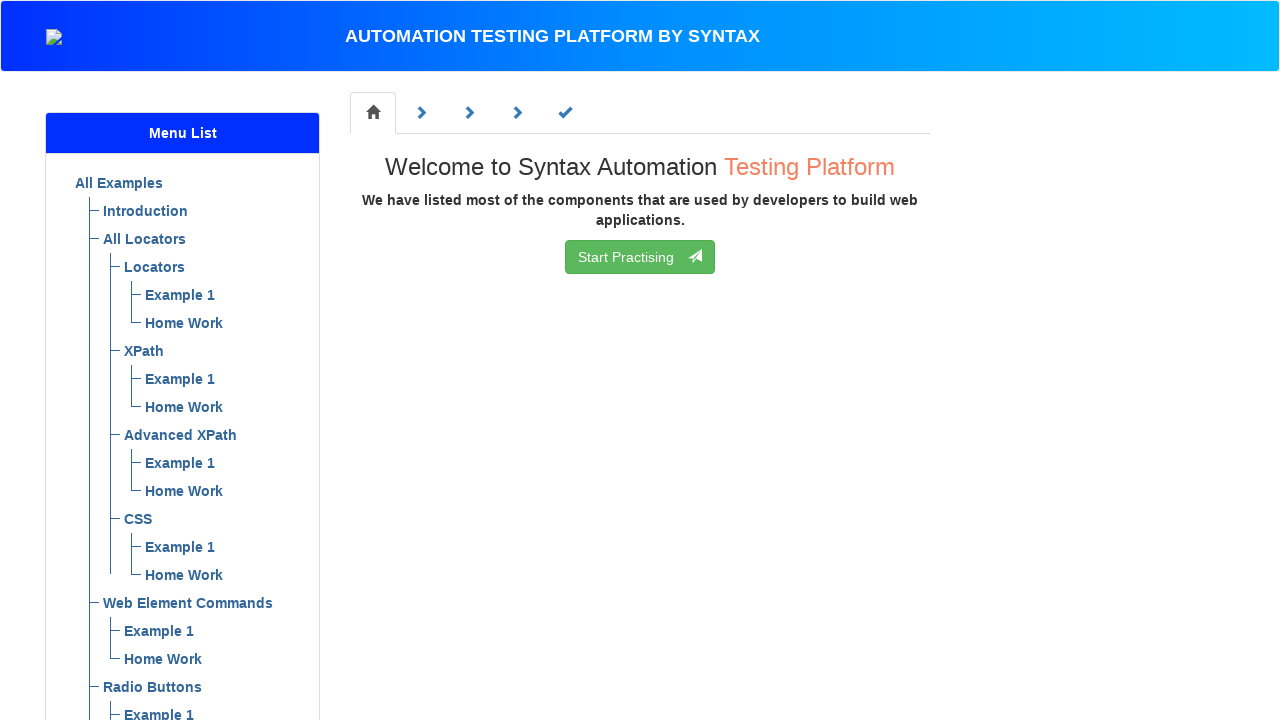

Retrieved current URL: https://syntaxprojects.com/
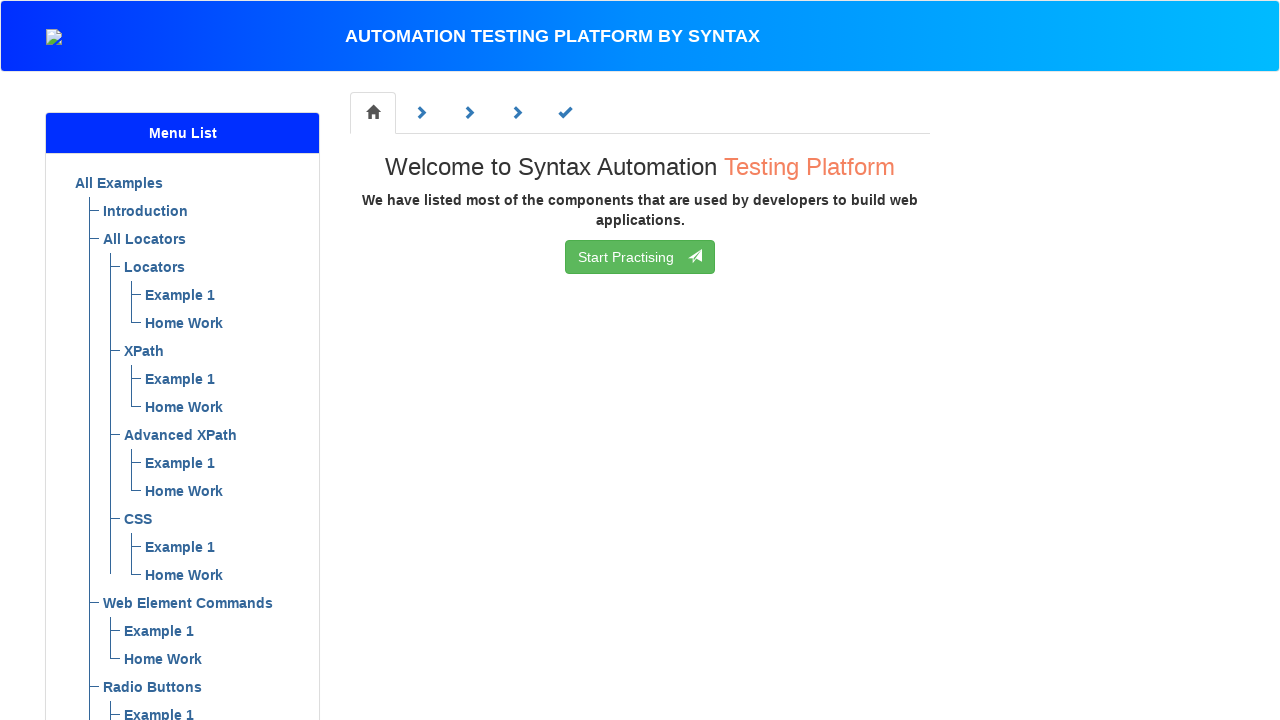

Verified that current URL contains 'syntaxprojects.com'
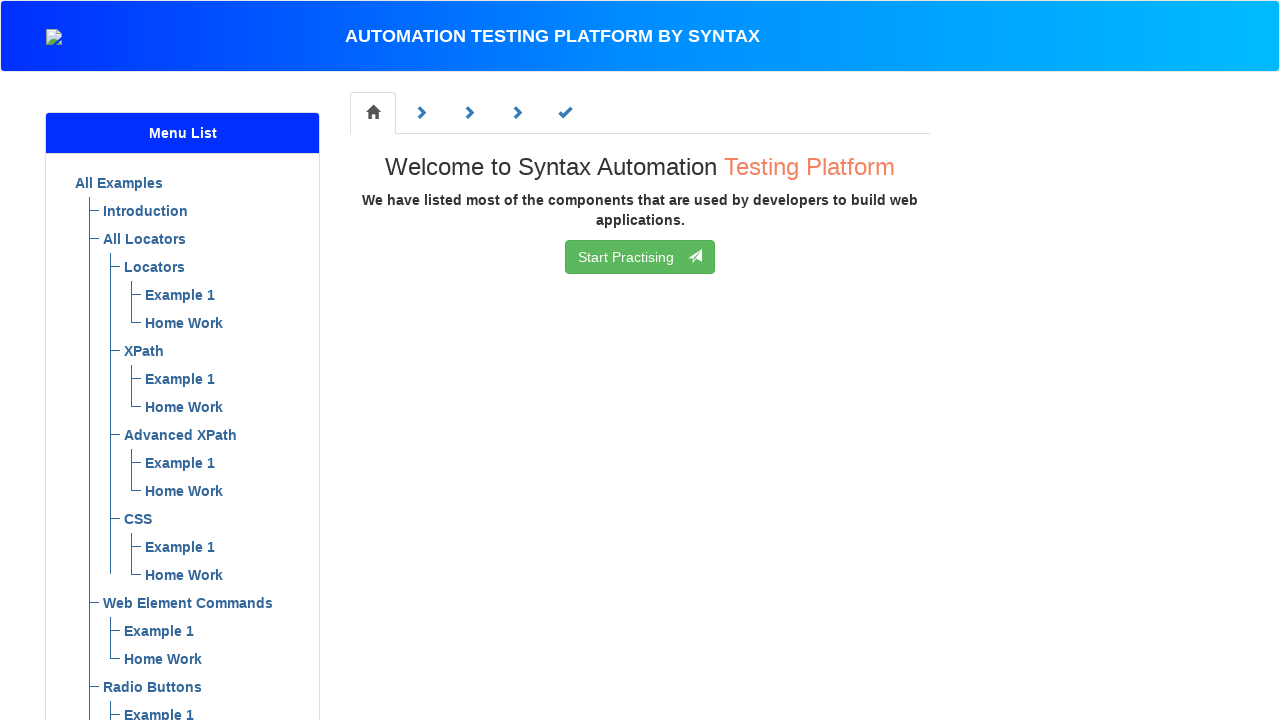

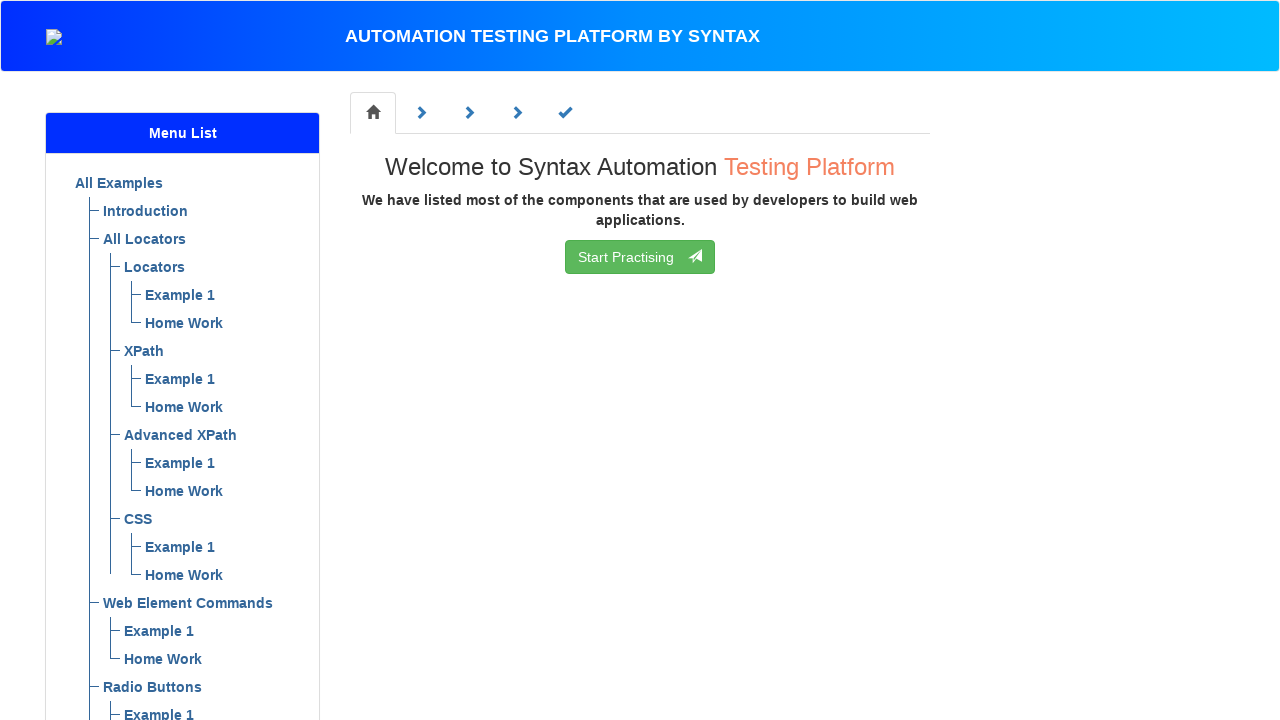